Tests interaction with shadow DOM elements by filling username and password fields on a demo page using JavaScript execution

Starting URL: https://demoapps.qspiders.com/ui/shadow?sublist=0

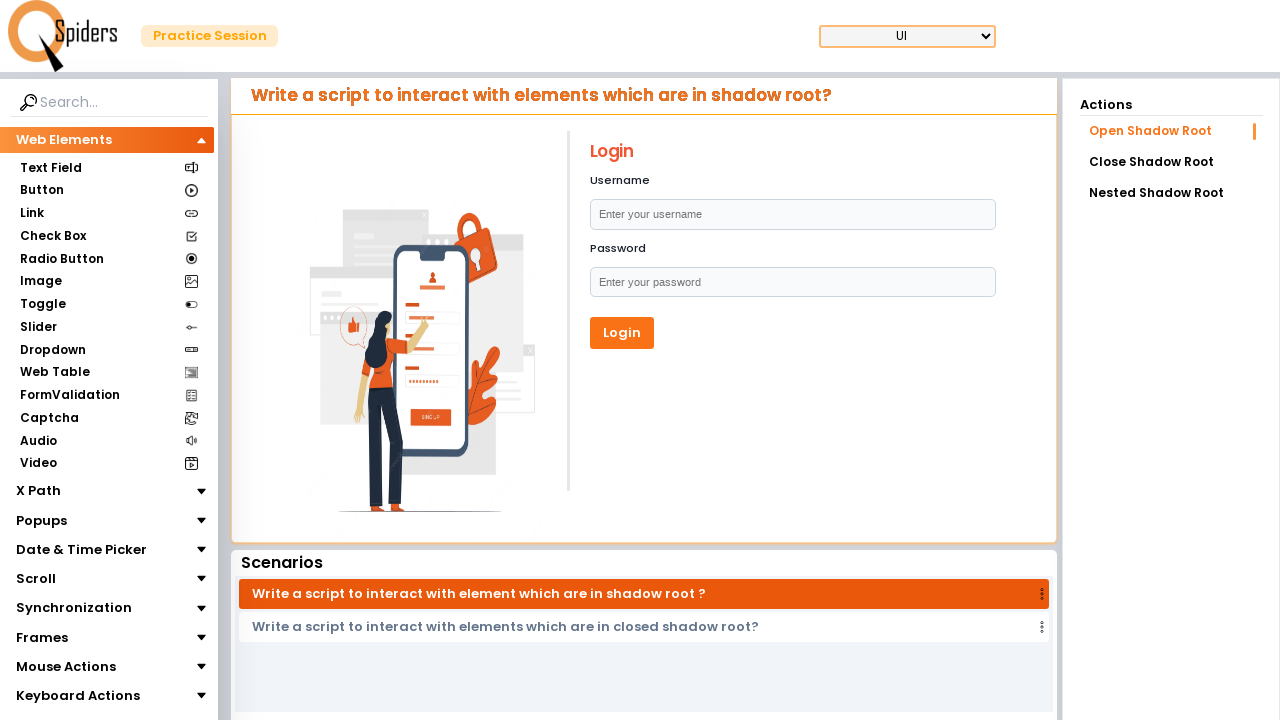

Waited 5 seconds for page to load
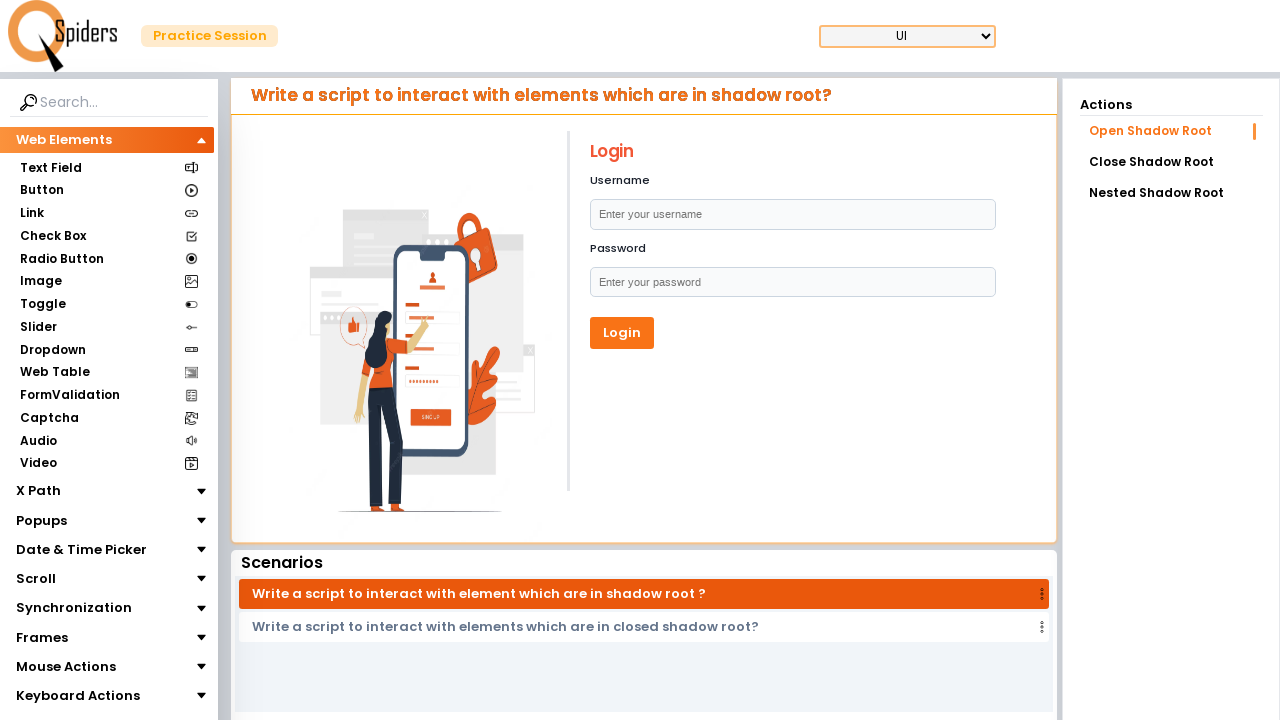

Located username input field in shadow DOM
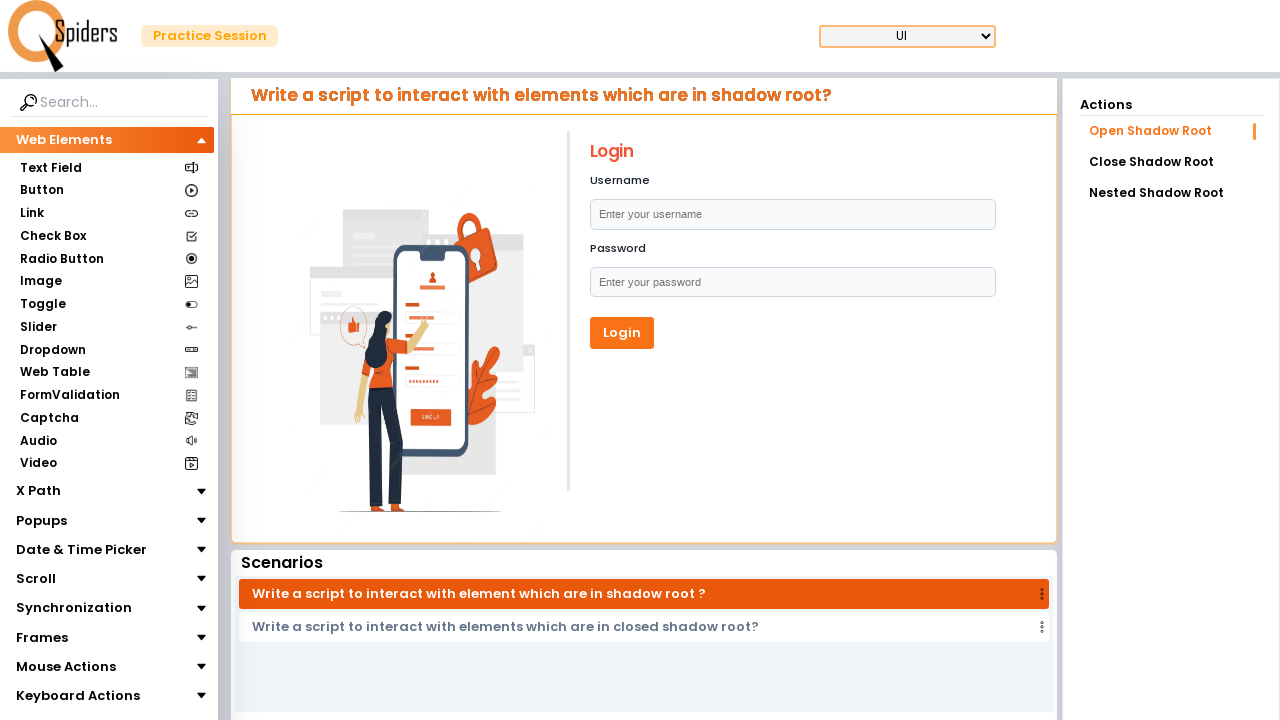

Filled username field with 'Finally entered!!'
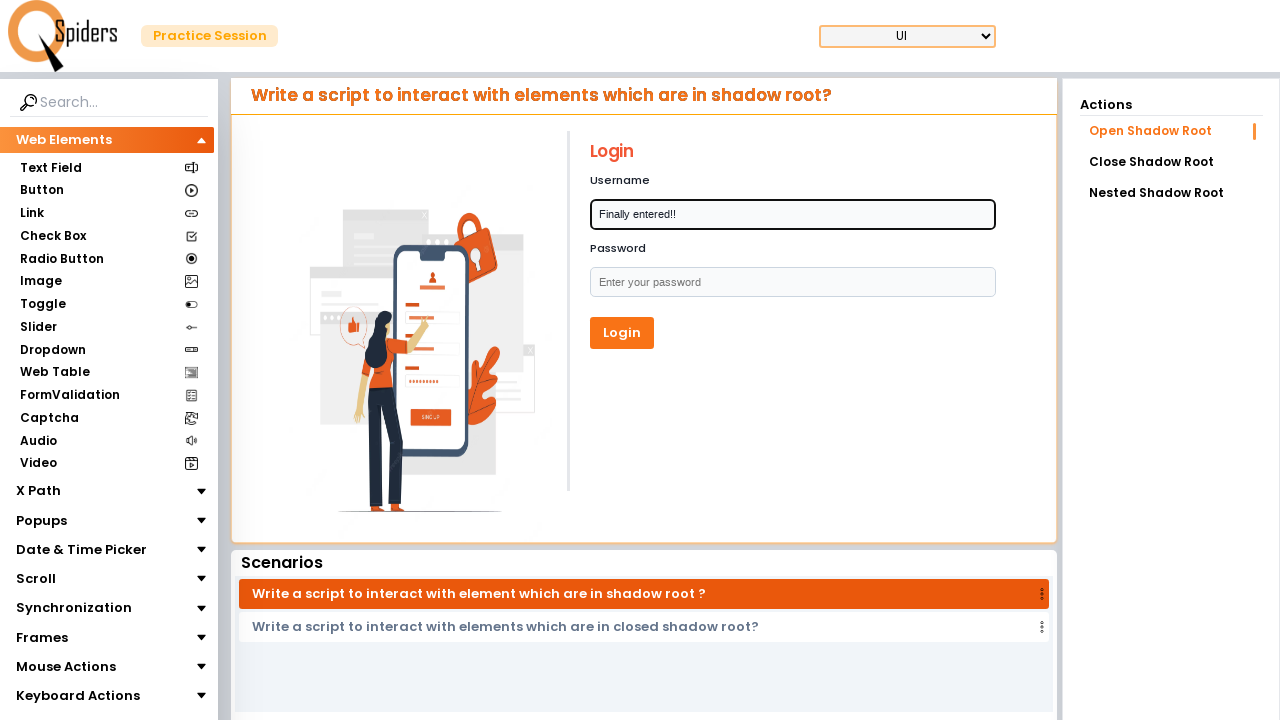

Located password input field in shadow DOM
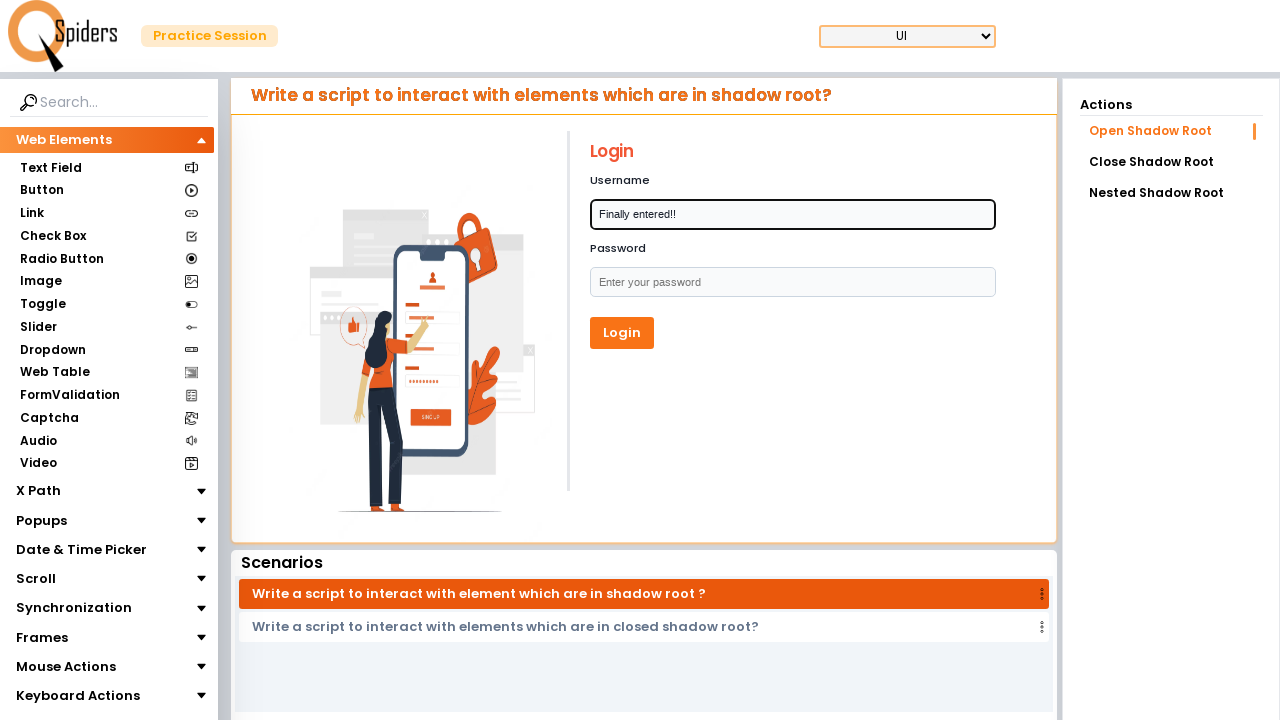

Filled password field with 'here is my password'
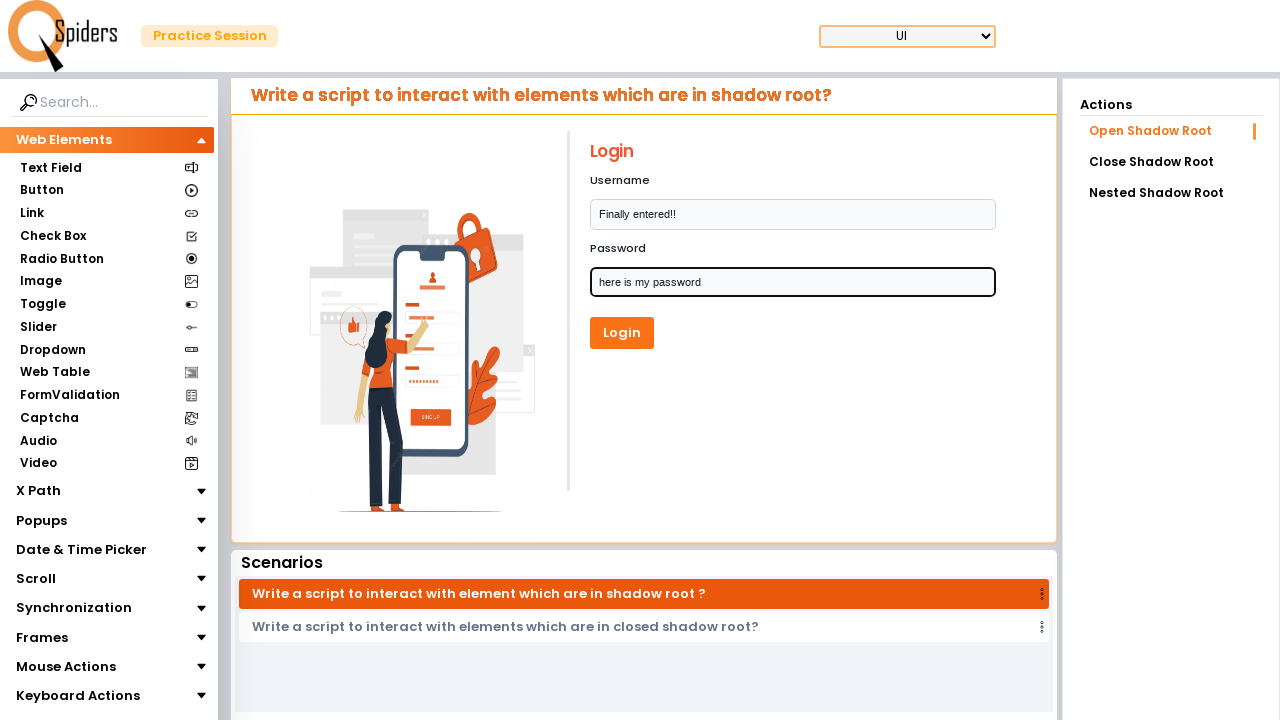

Waited 3 seconds to observe result
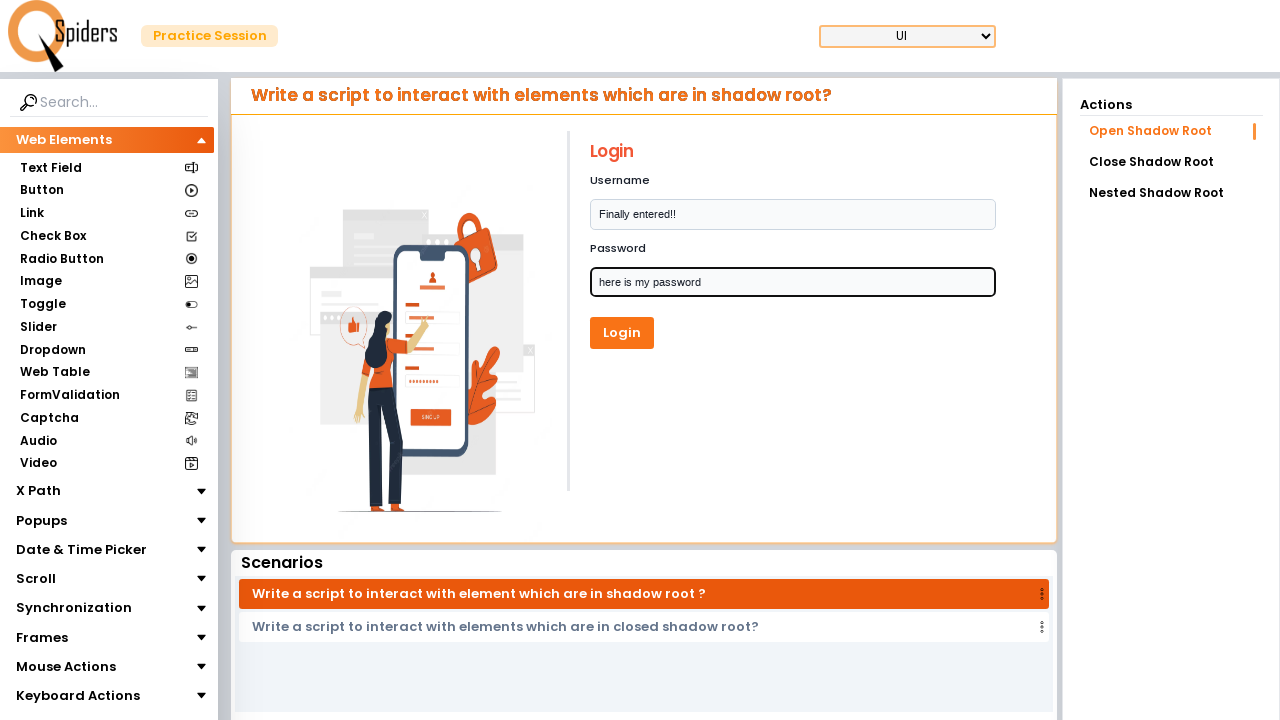

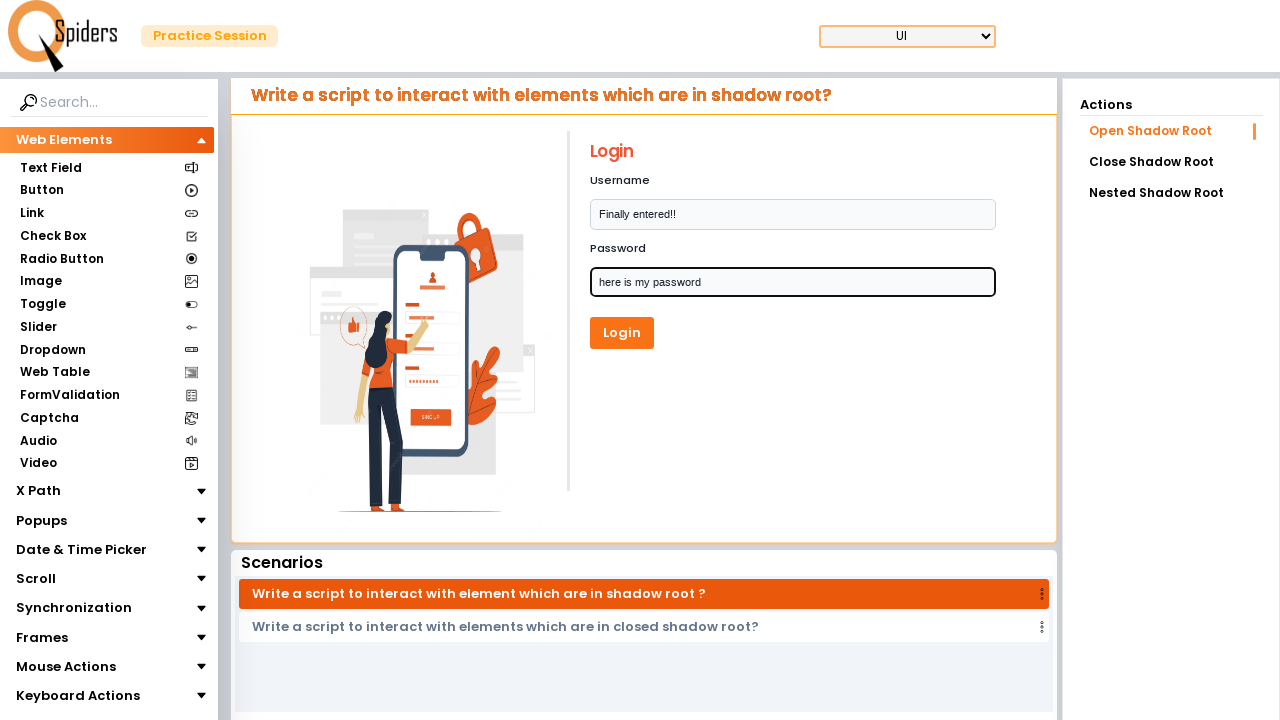